Tests checkbox functionality by verifying initial states and toggling checkboxes on a demo page

Starting URL: http://the-internet.herokuapp.com/checkboxes

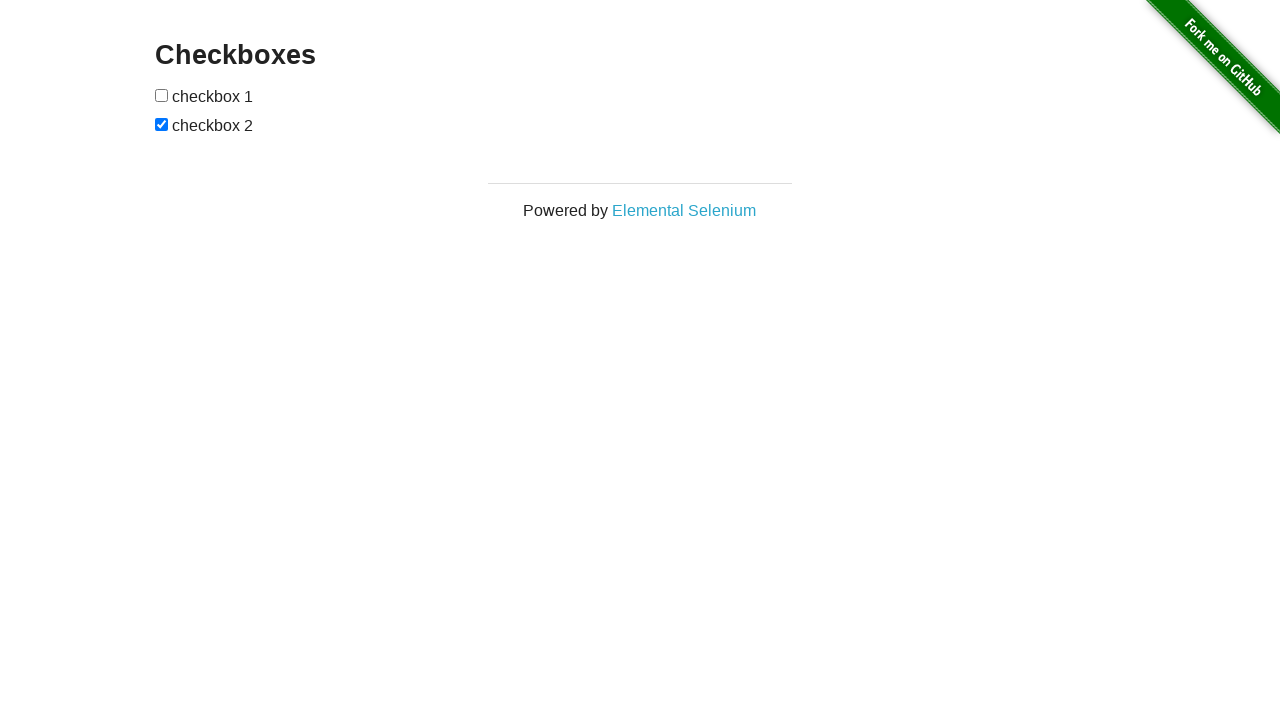

Waited for checkboxes page title to load
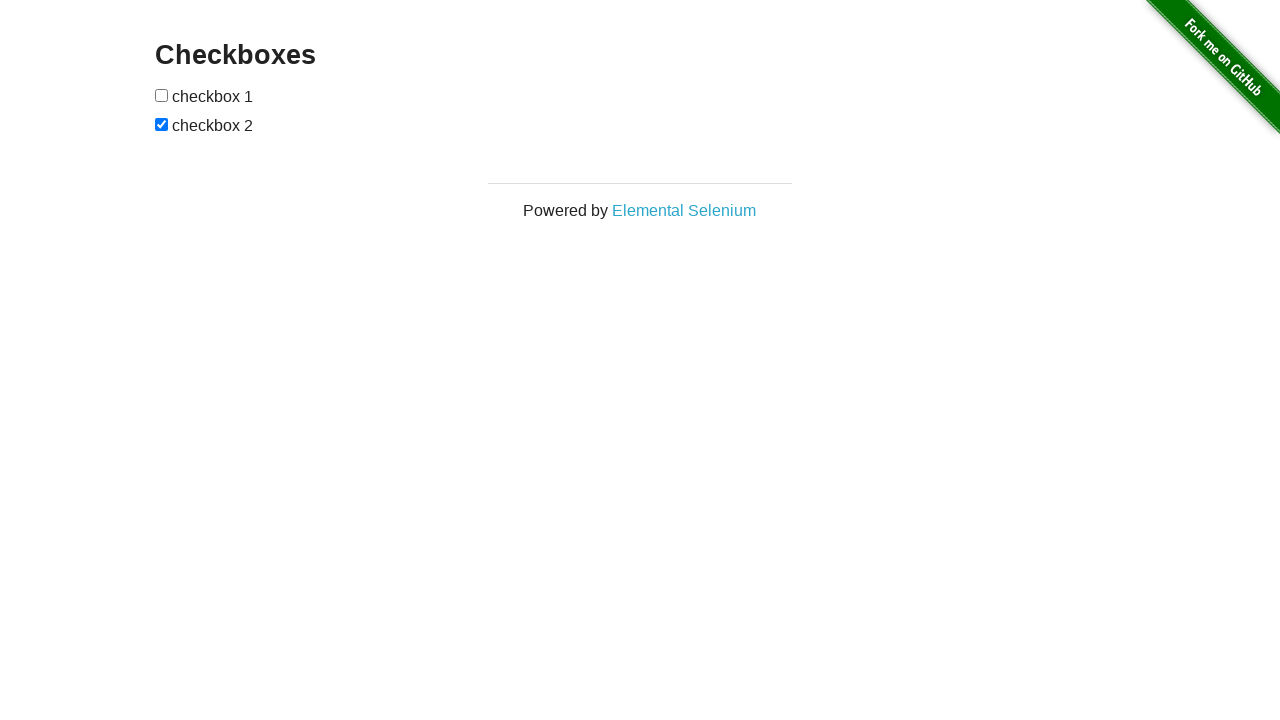

Retrieved all checkboxes from the page
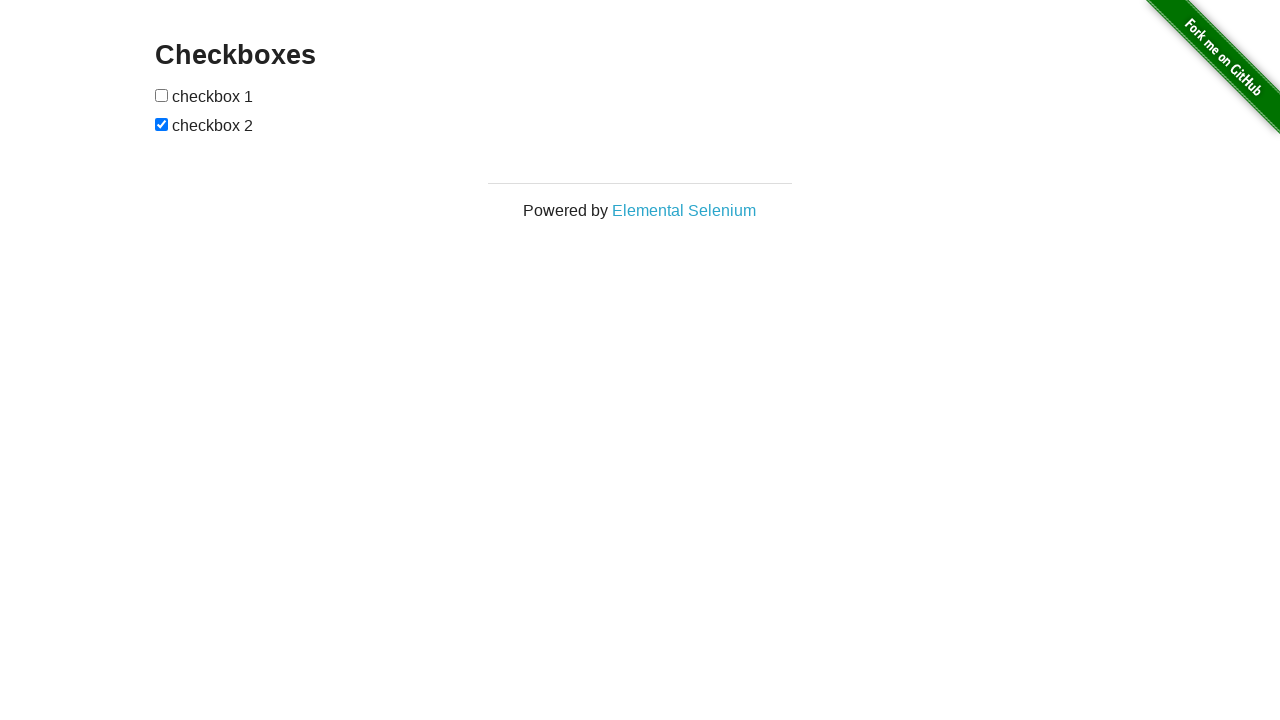

Assigned checkbox 1 and checkbox 2 references
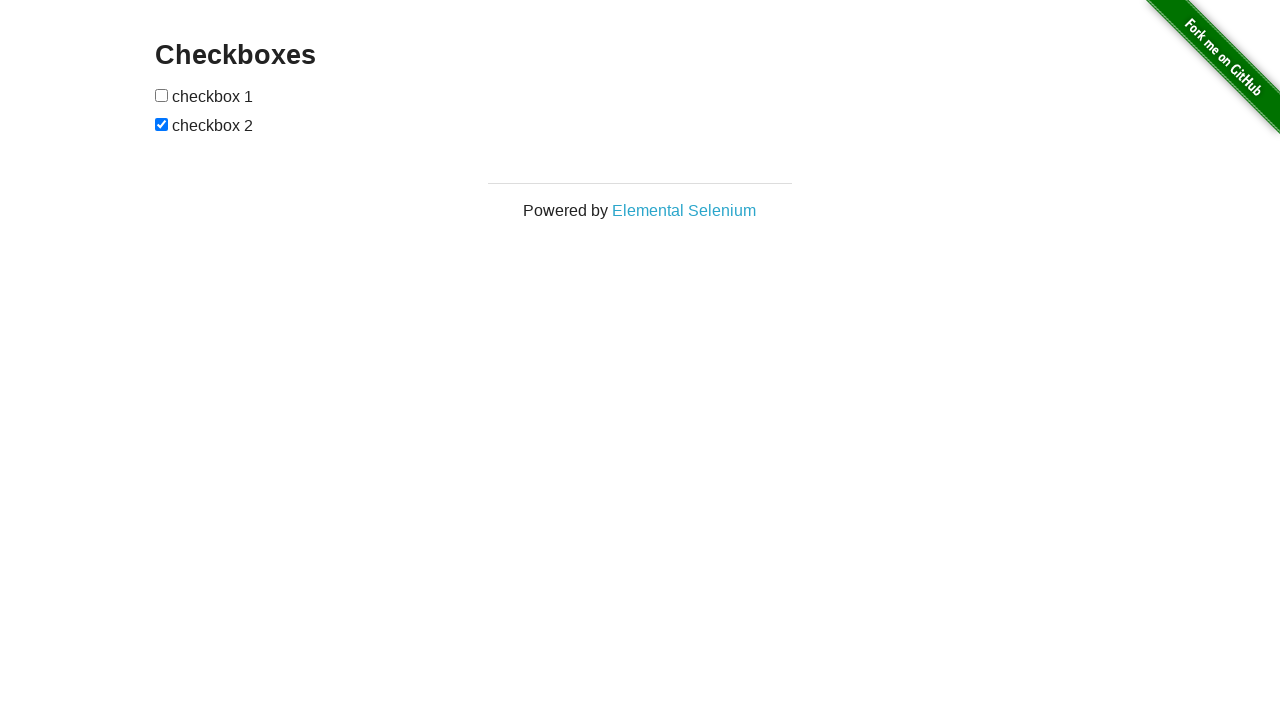

Verified checkbox 1 is unchecked initially
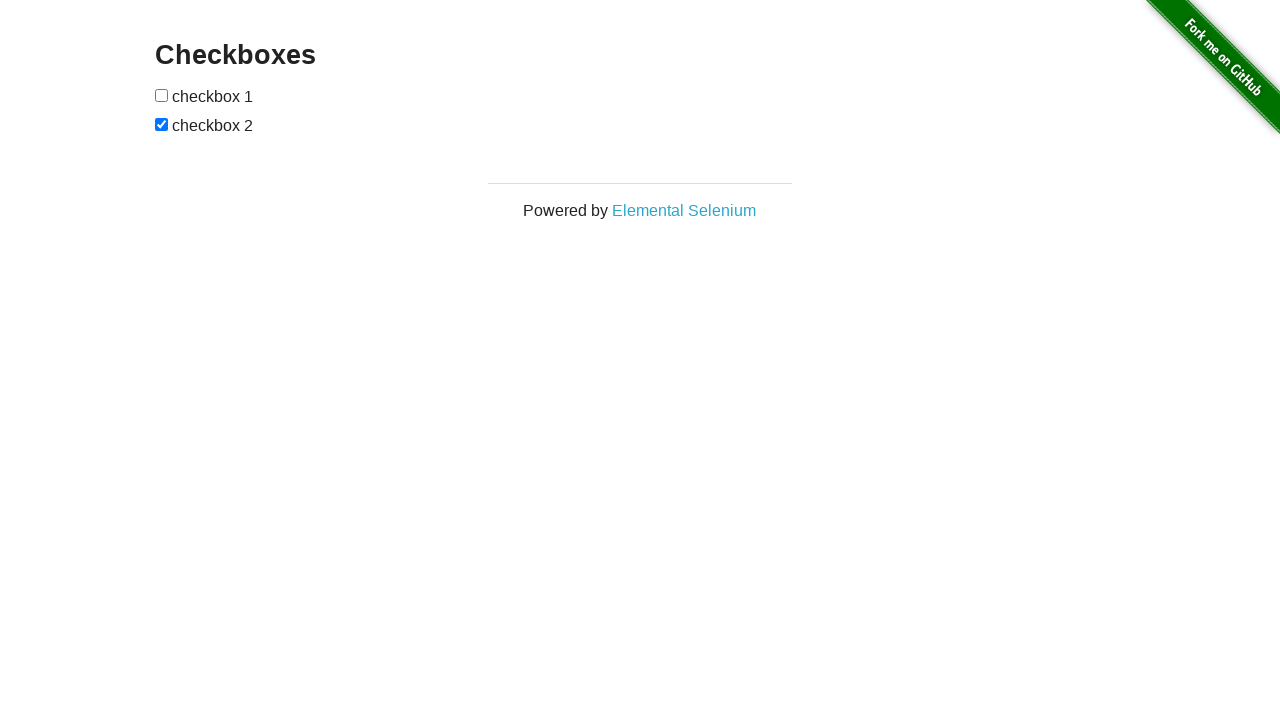

Verified checkbox 2 is checked initially
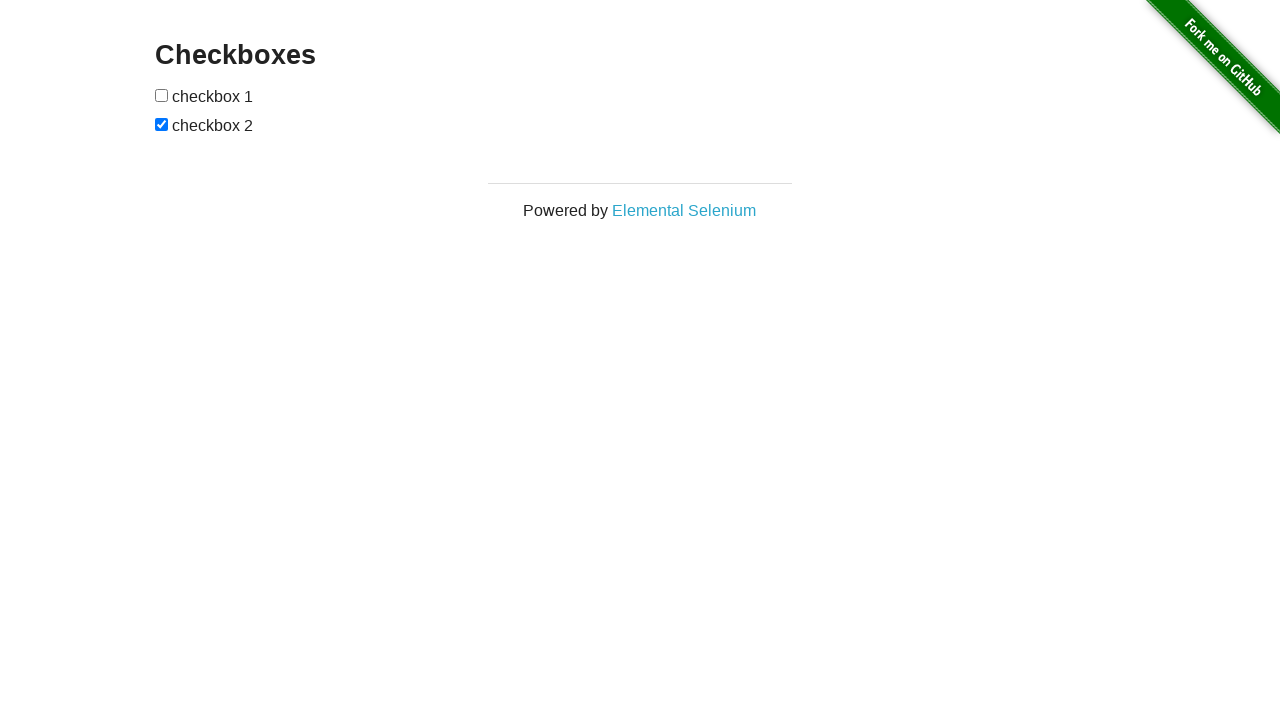

Clicked checkbox 1 to check it at (162, 95) on input[type='checkbox'] >> nth=0
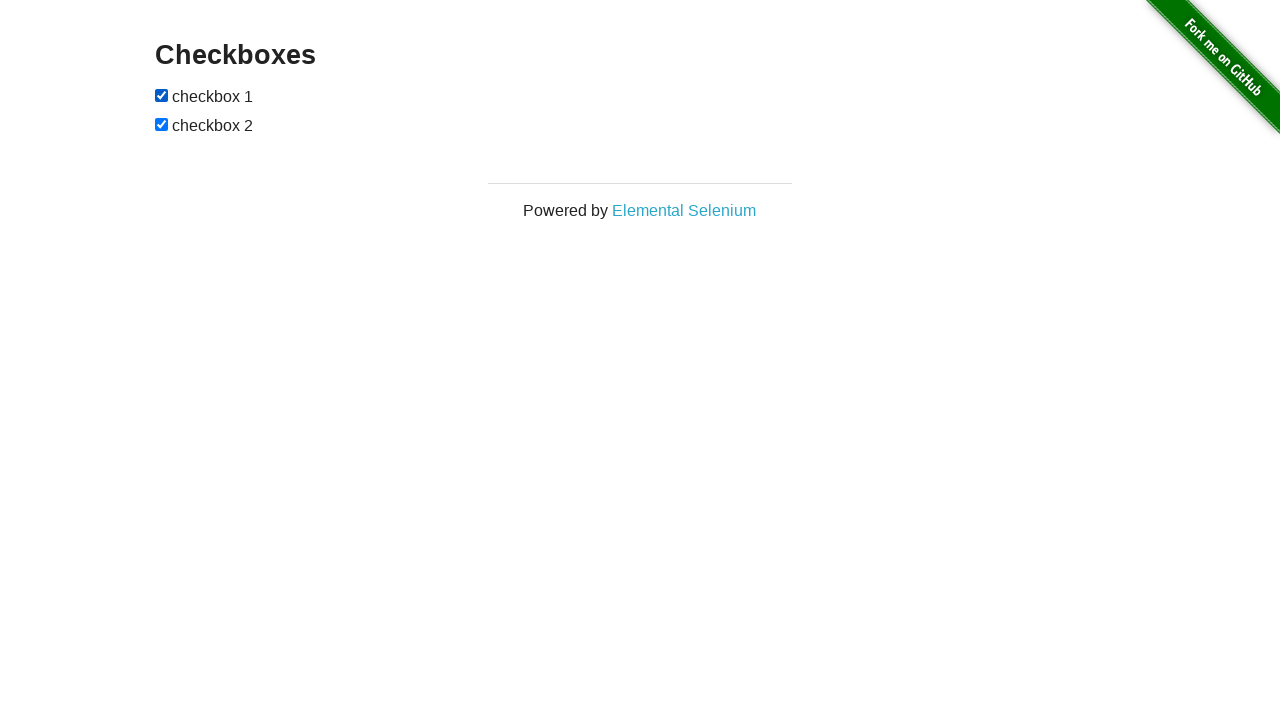

Clicked checkbox 2 to uncheck it at (162, 124) on input[type='checkbox'] >> nth=1
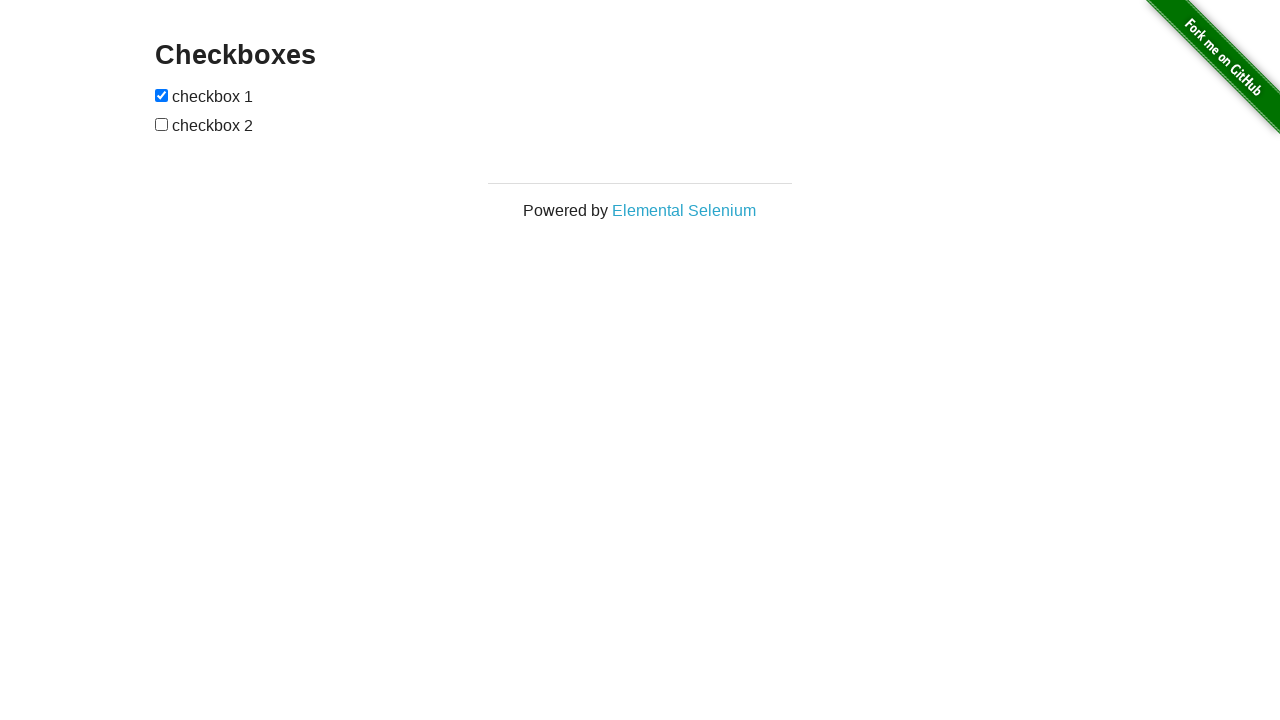

Verified checkbox 1 is checked after clicking
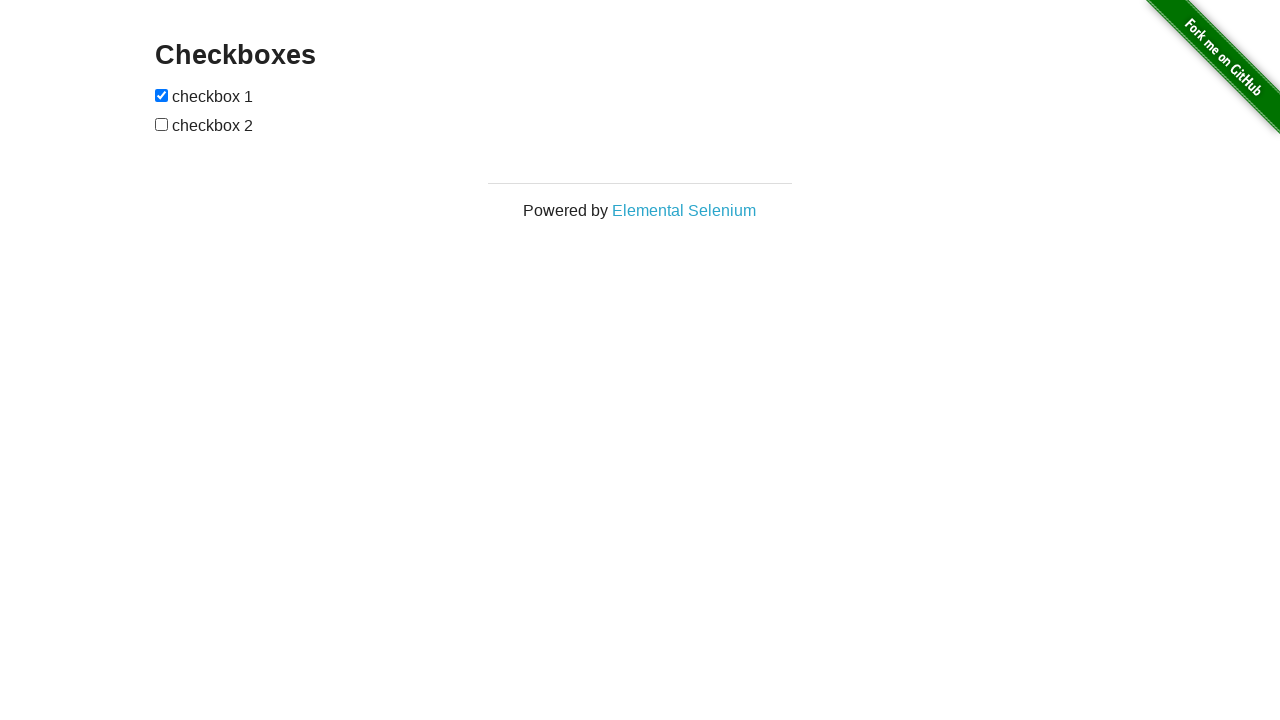

Verified checkbox 2 is unchecked after clicking
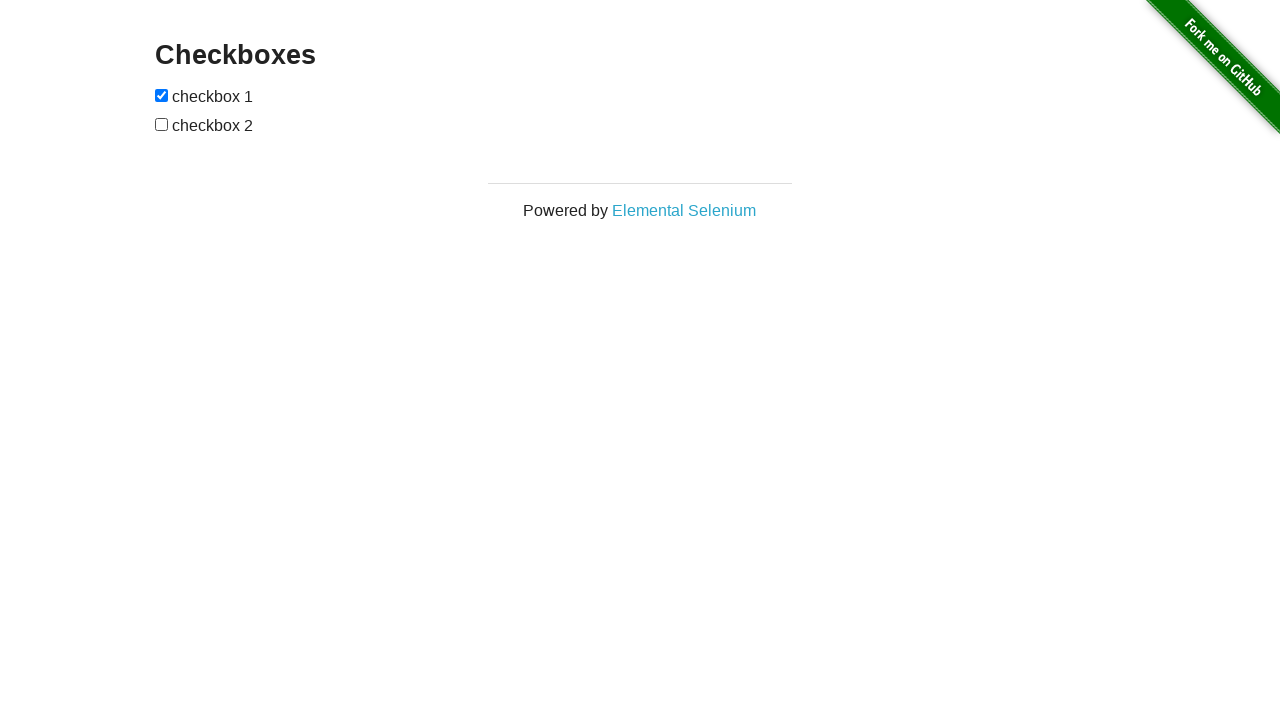

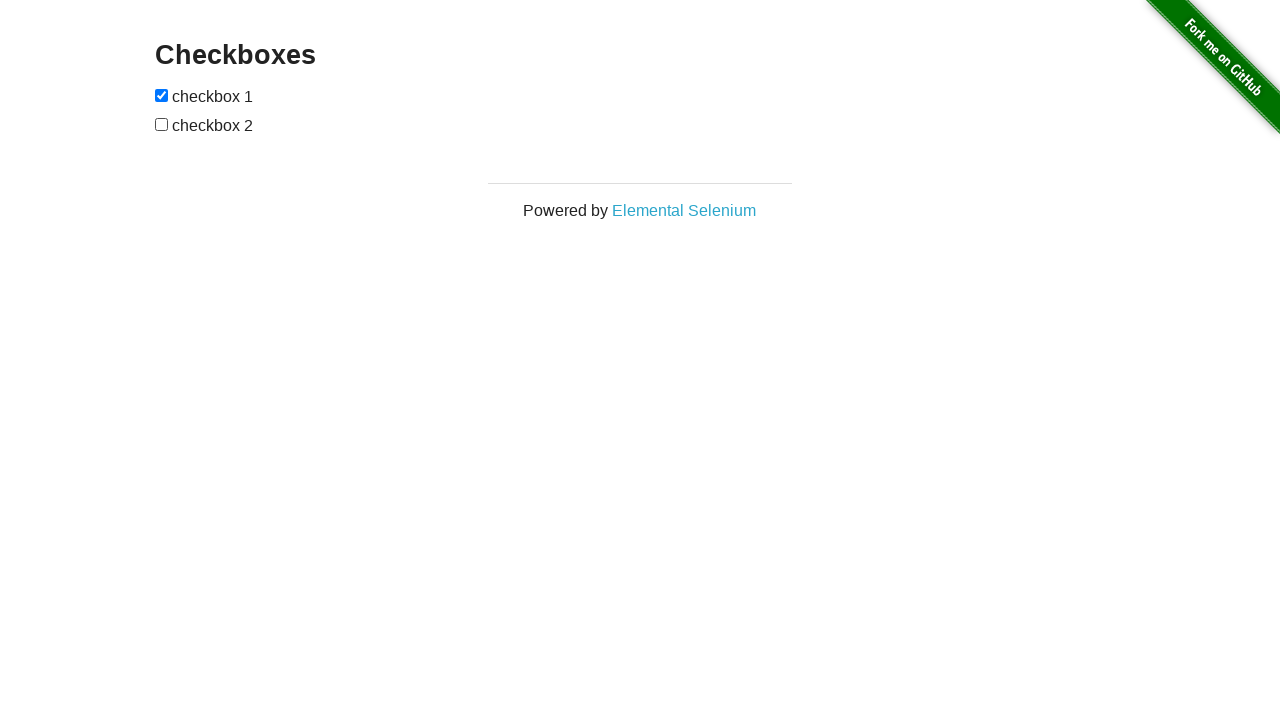